Tests an explicit wait scenario where the script waits for a price to change to $100, then clicks a book button, calculates a mathematical answer based on a displayed value, and submits the solution.

Starting URL: http://suninjuly.github.io/explicit_wait2.html

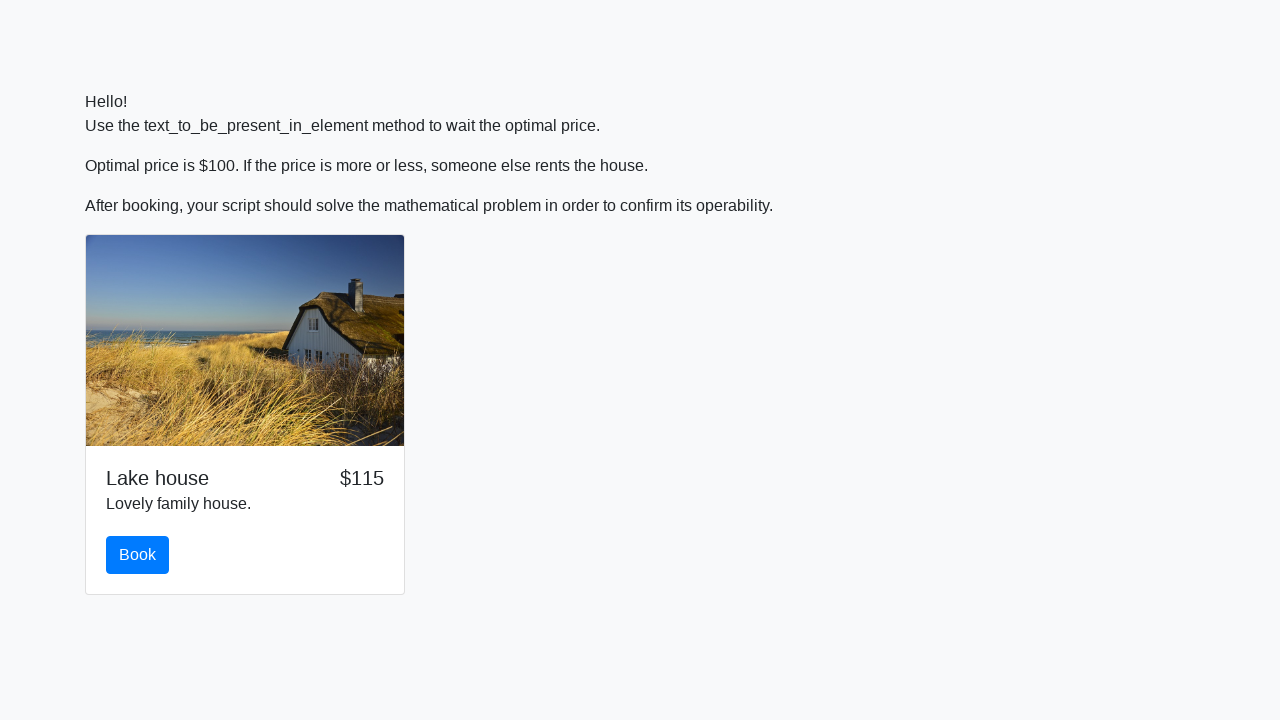

Waited for price to change to $100
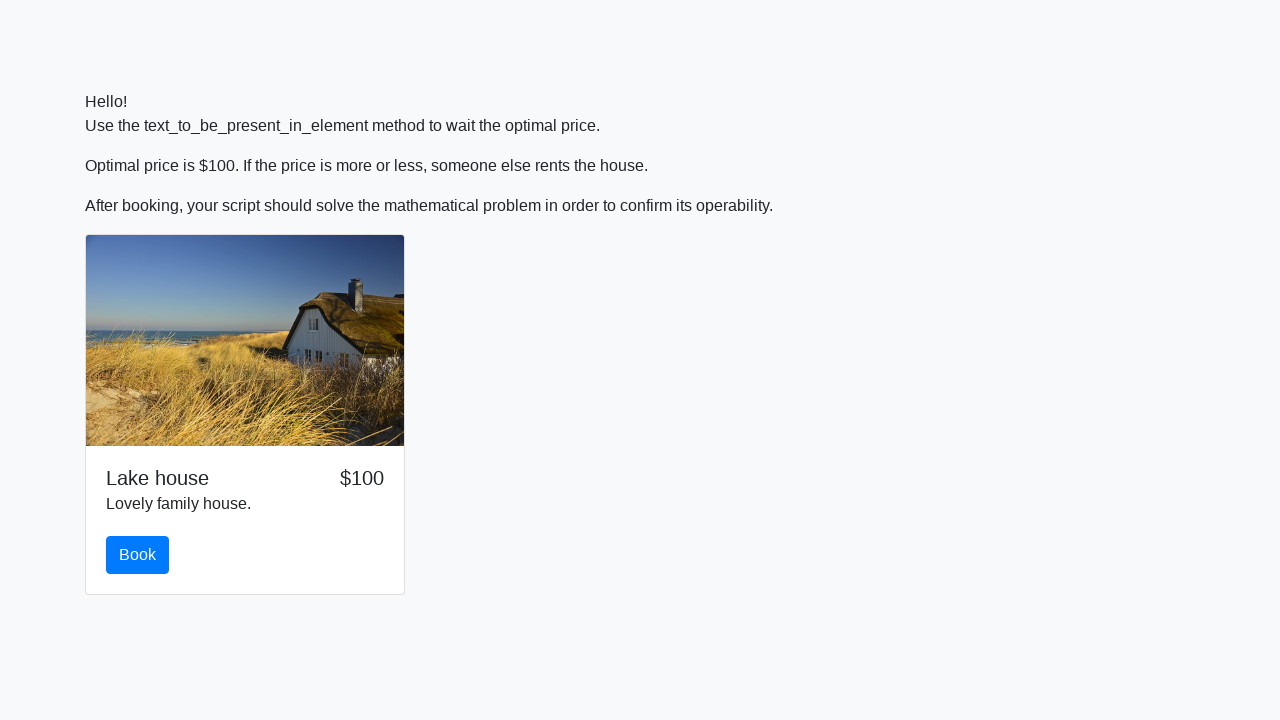

Clicked the book button at (138, 555) on #book
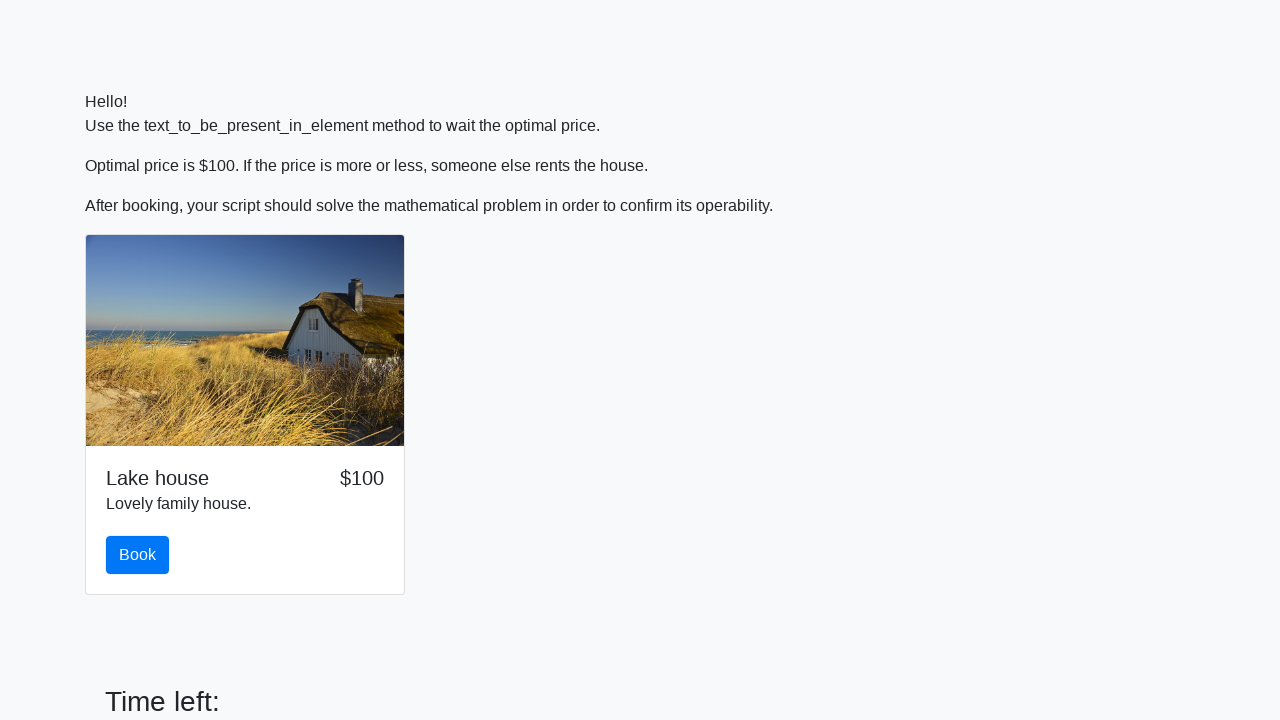

Retrieved input value for calculation
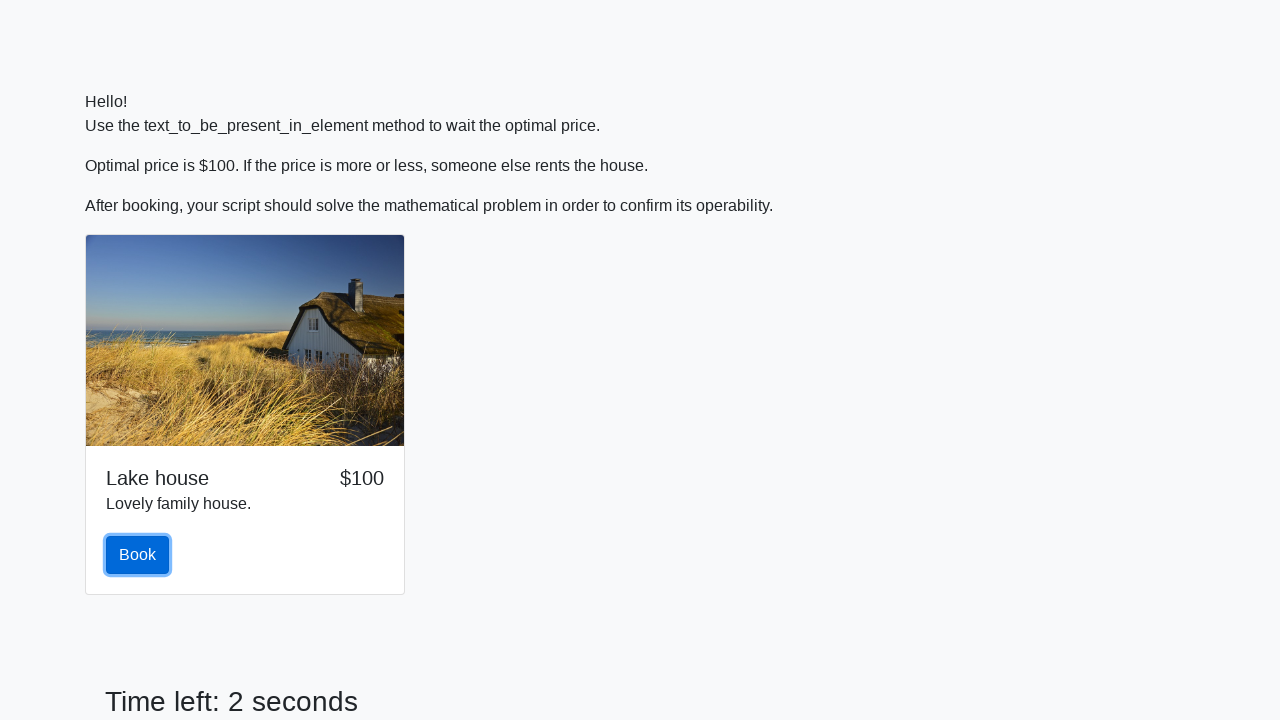

Calculated mathematical answer: 2.4777465383242596
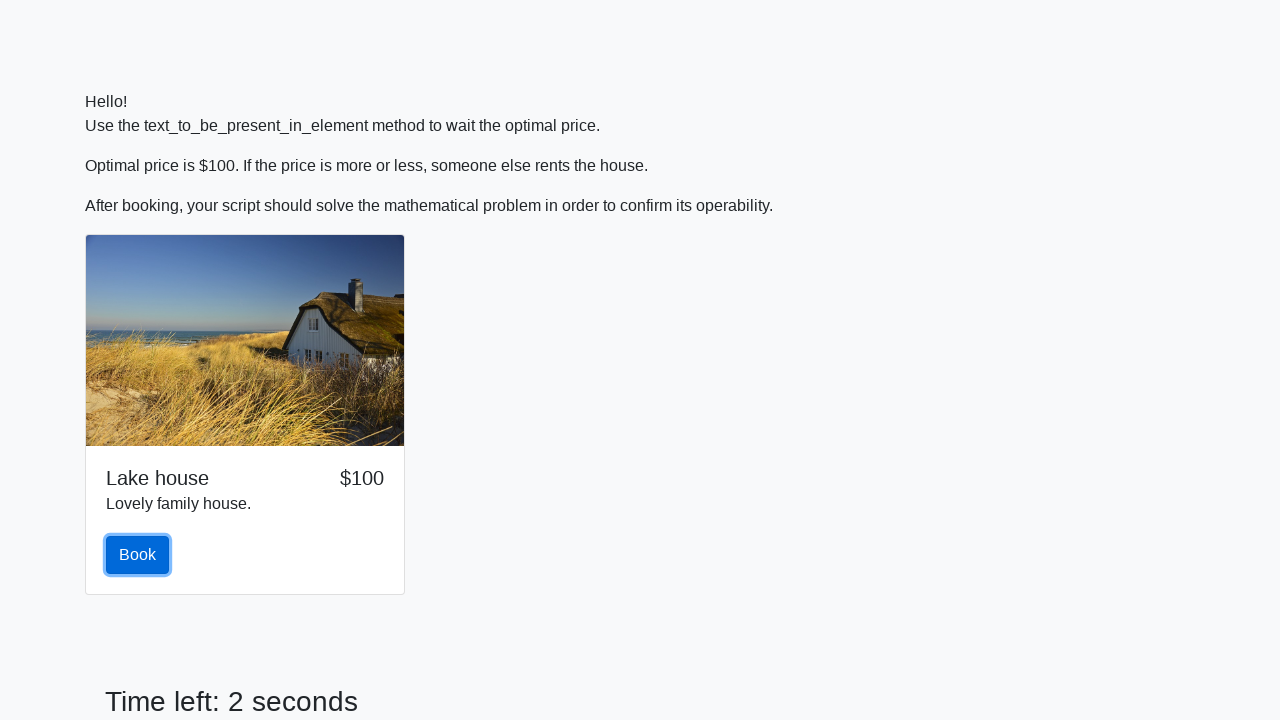

Filled answer field with calculated value on #answer
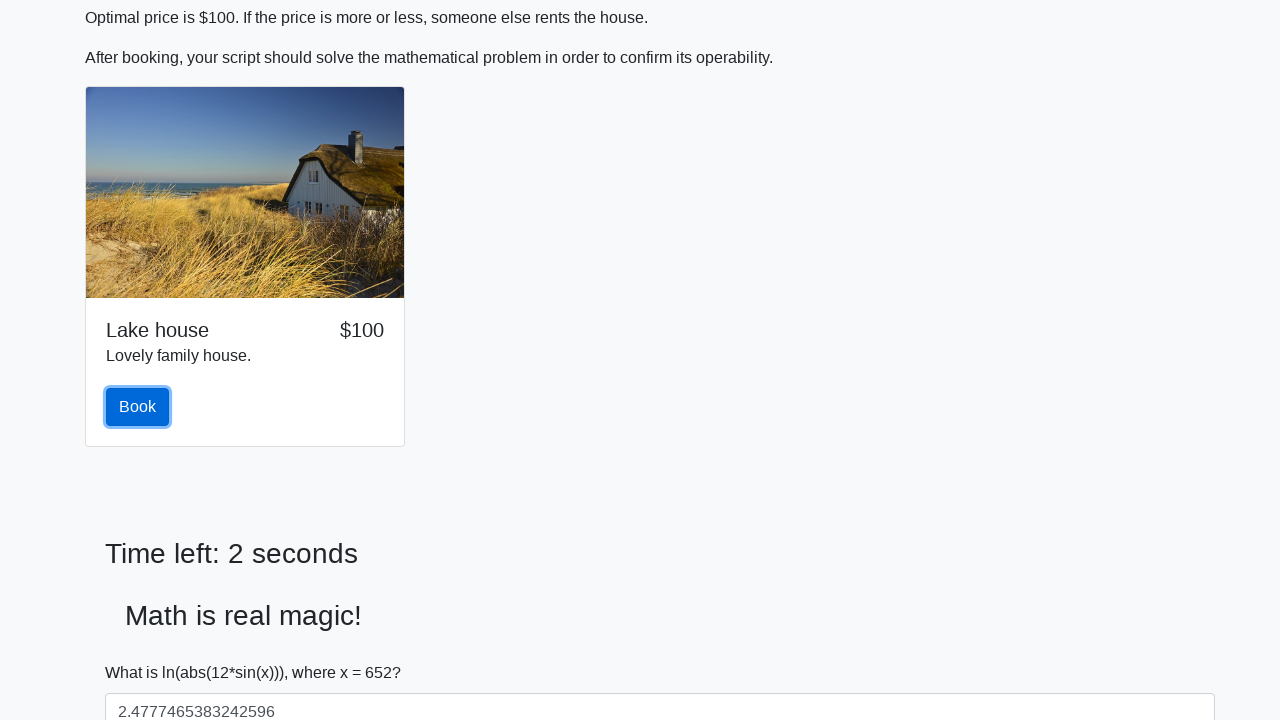

Clicked solve button to submit solution at (143, 651) on #solve
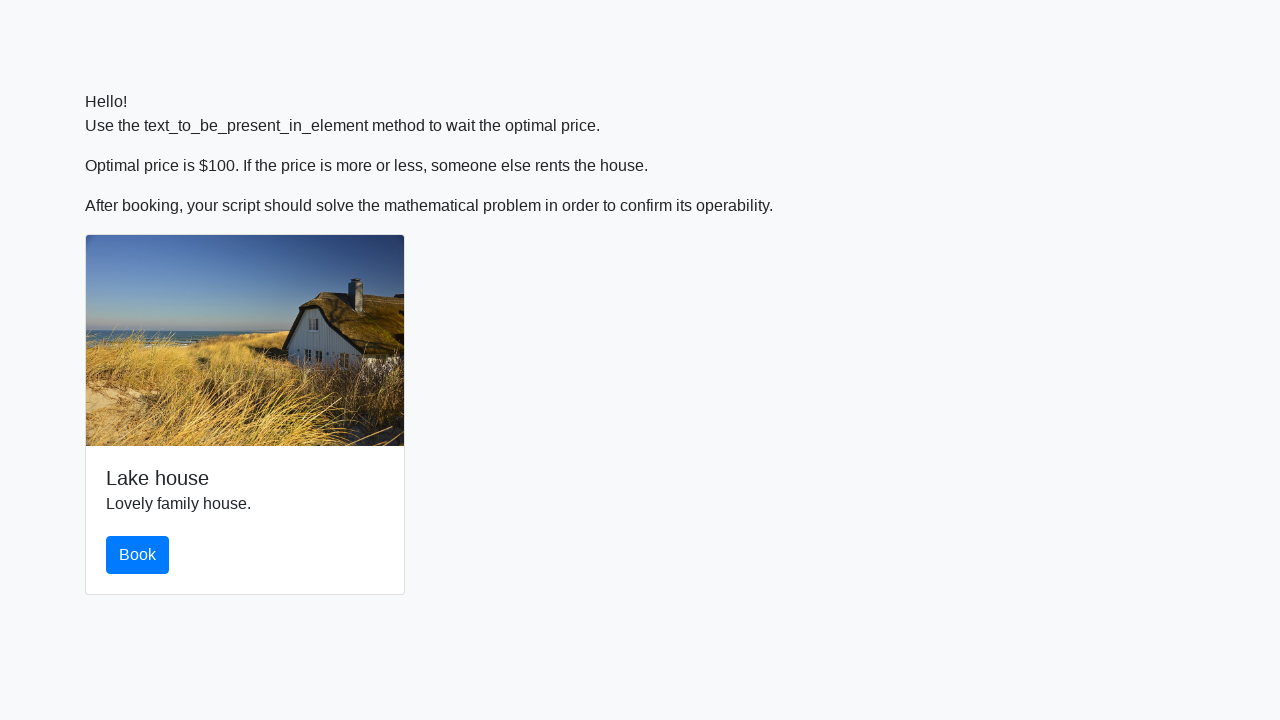

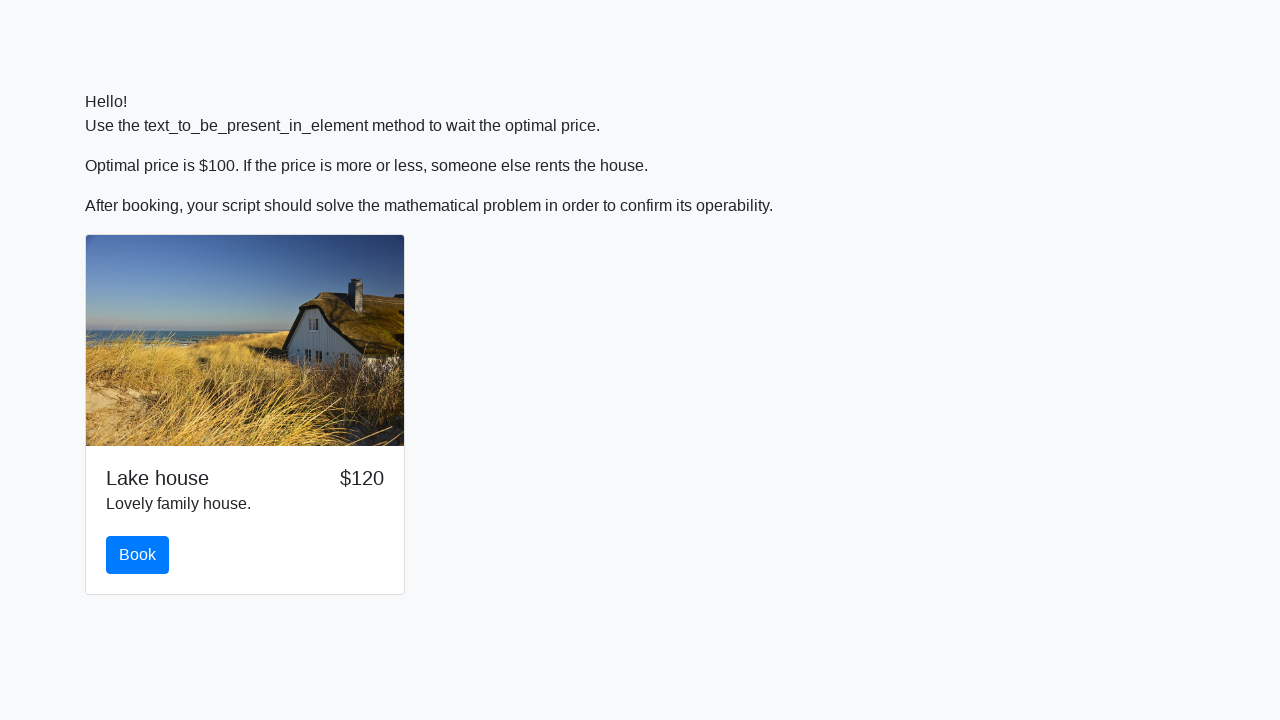